Tests tooltip functionality by hovering over an age input field and verifying the tooltip text appears

Starting URL: https://automationfc.github.io/jquery-tooltip/

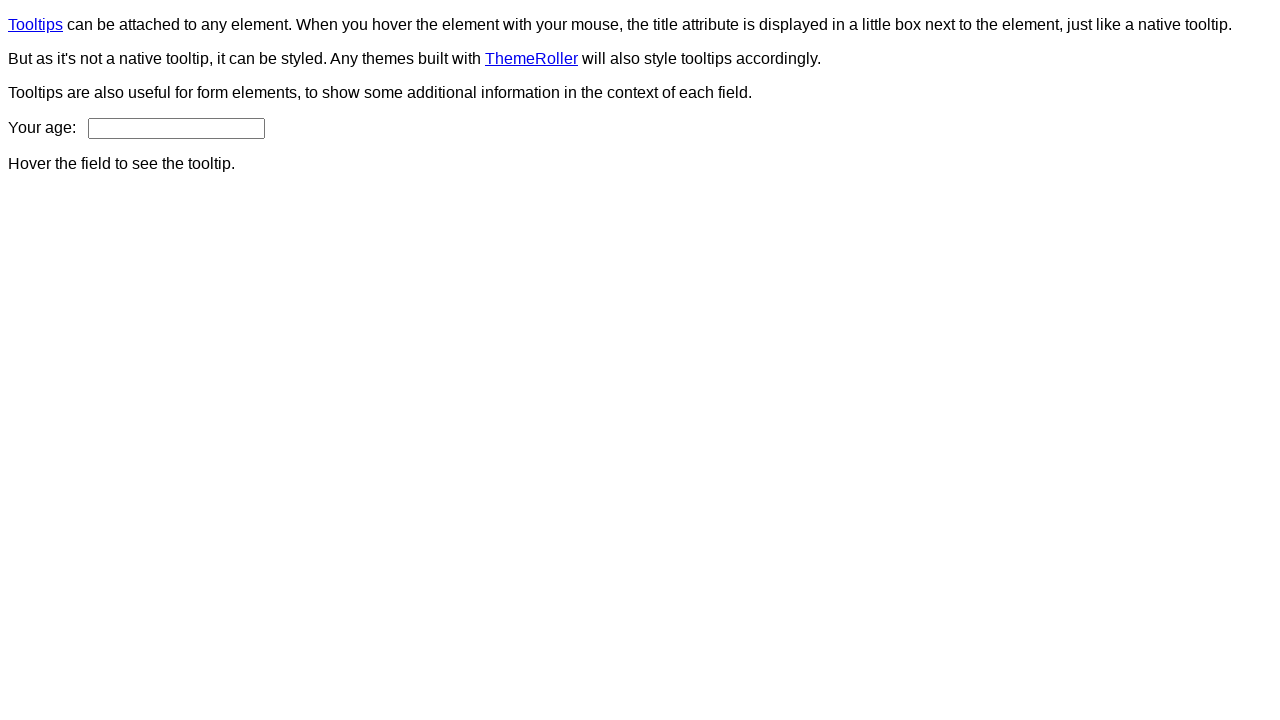

Navigated to jQuery tooltip test page
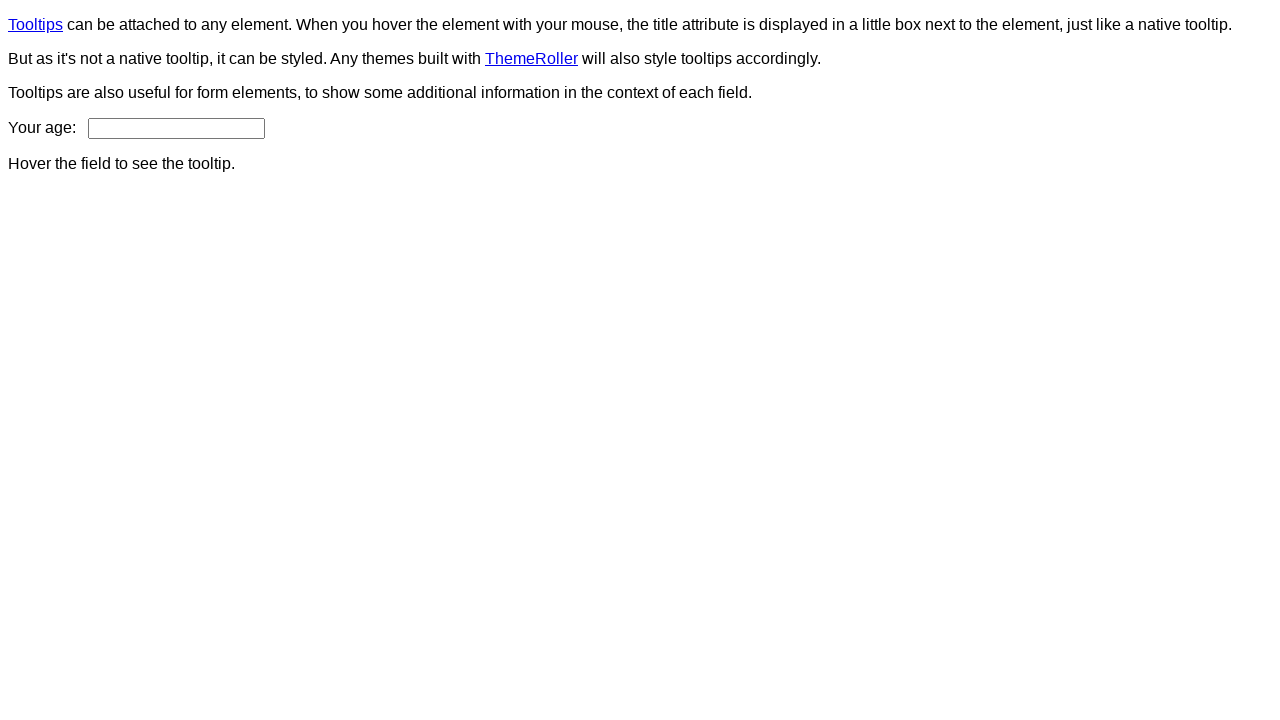

Hovered over age input field at (176, 128) on #age
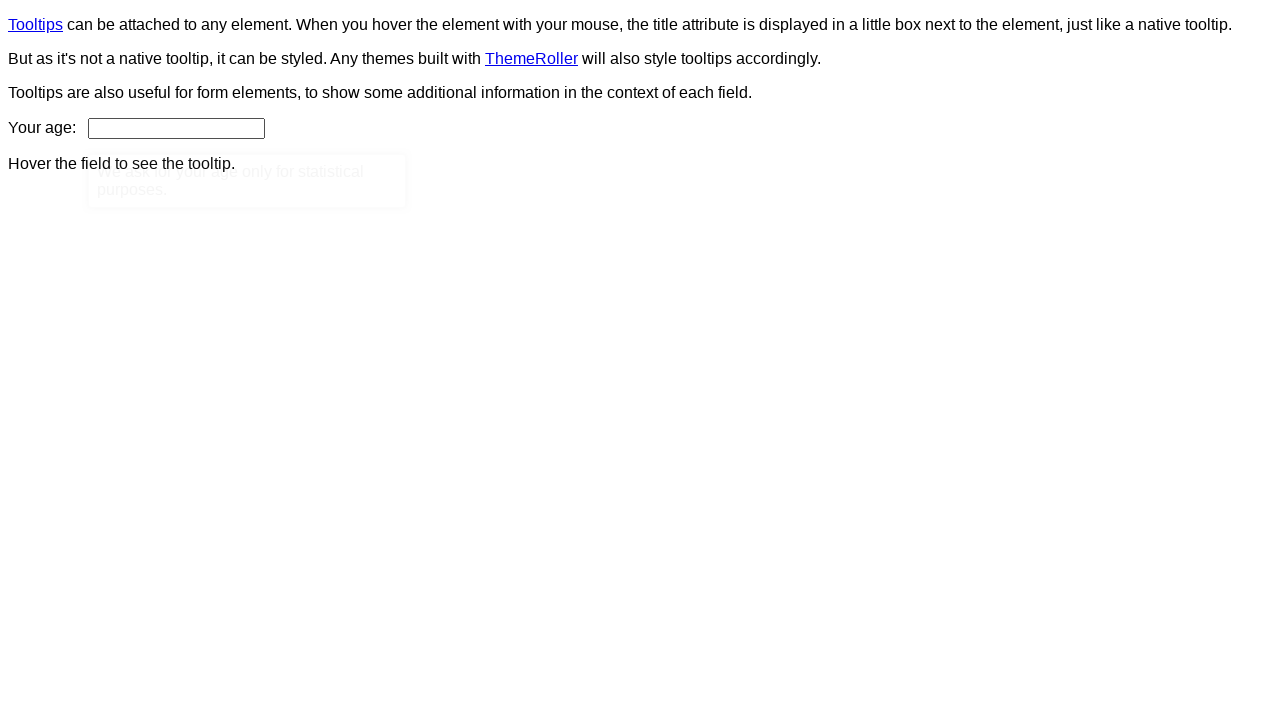

Tooltip element appeared on page
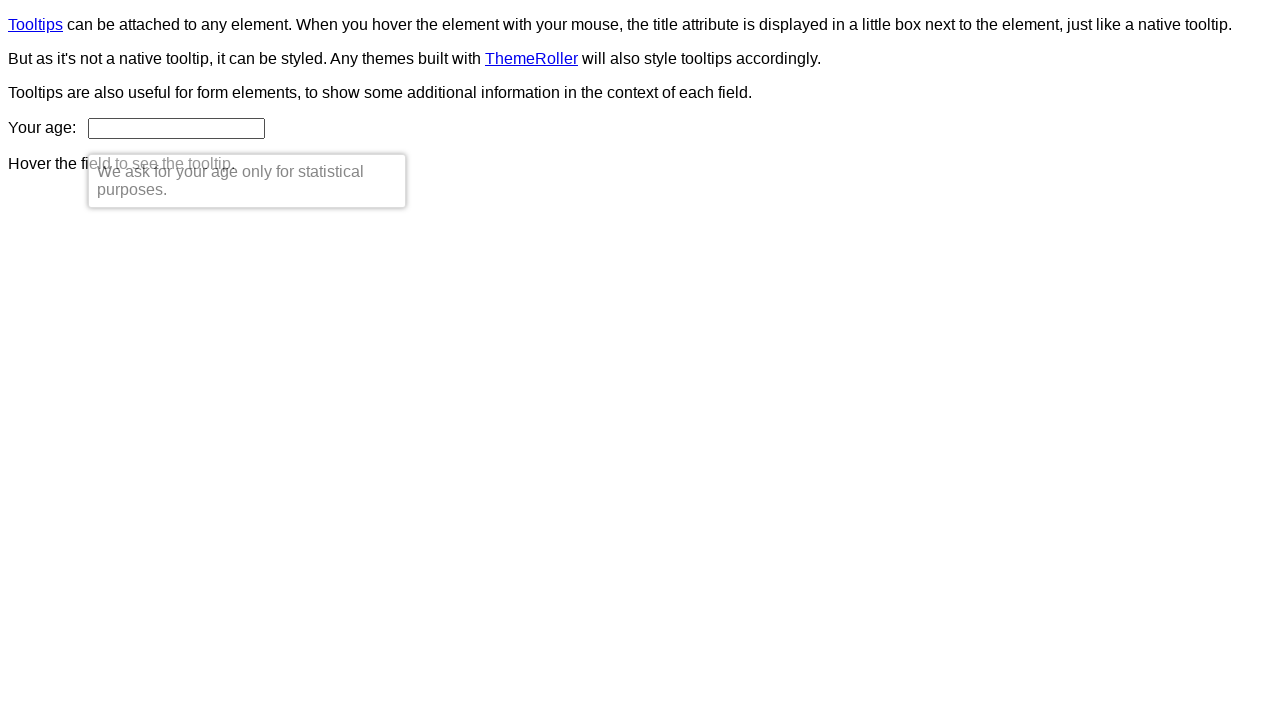

Retrieved tooltip text content
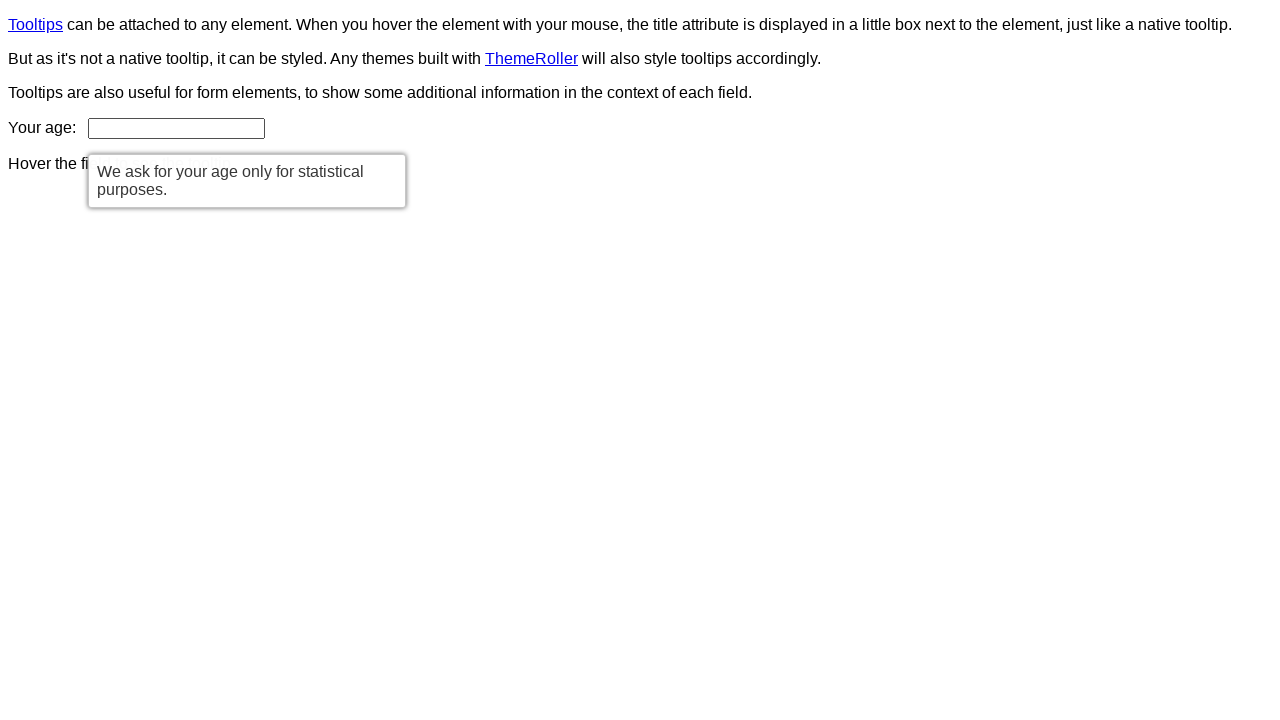

Verified tooltip text matches expected message
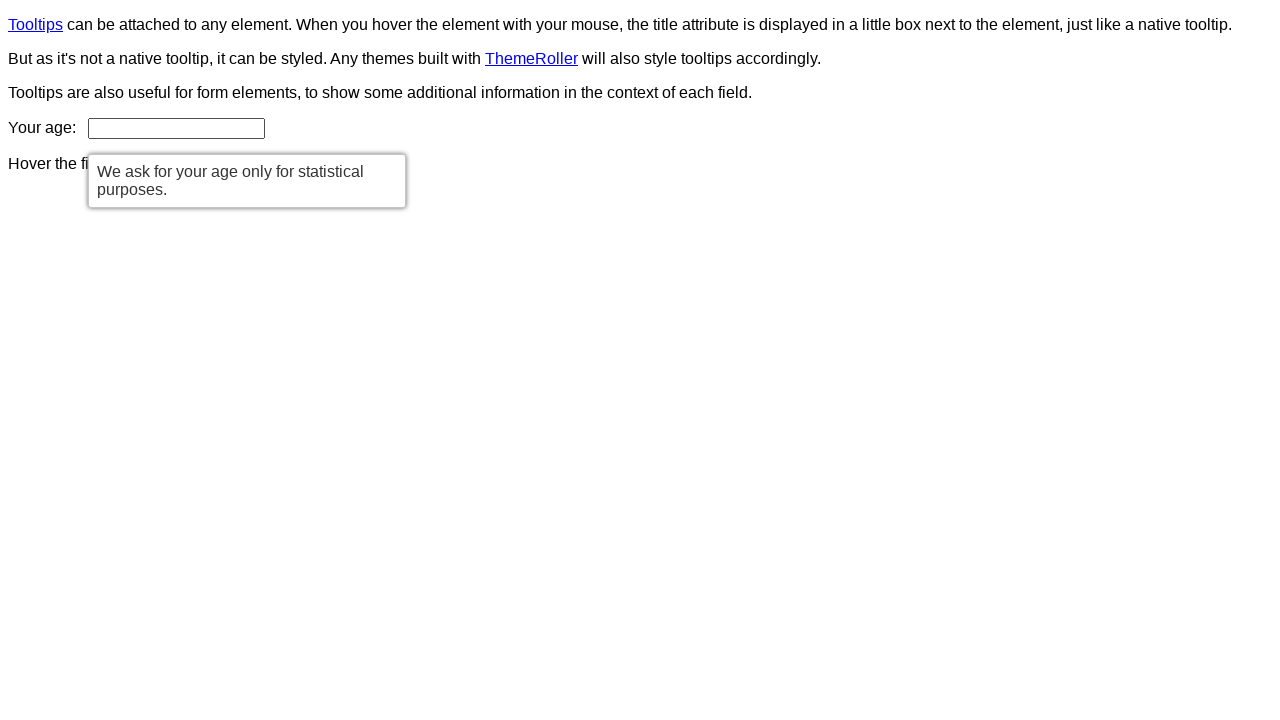

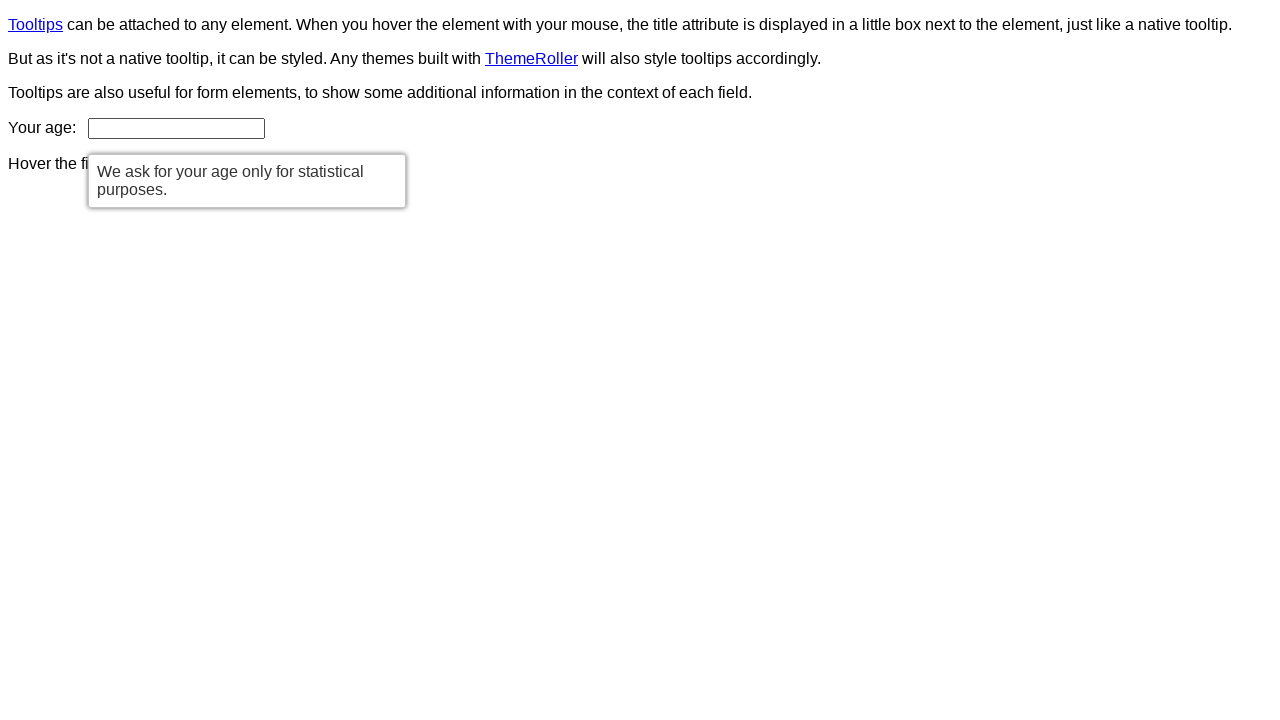